Tests window handling by opening a popup window and managing multiple browser windows

Starting URL: https://omayo.blogspot.com/

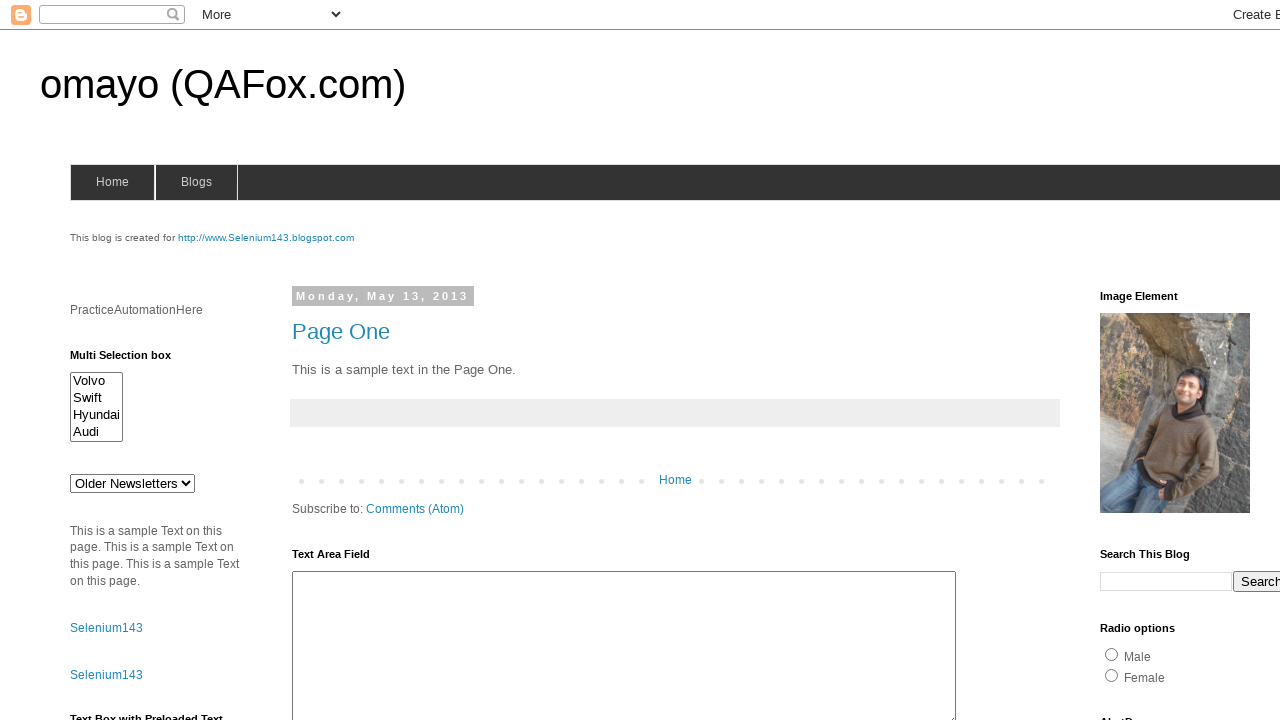

Clicked link to open popup window at (132, 360) on text=Open a popup window
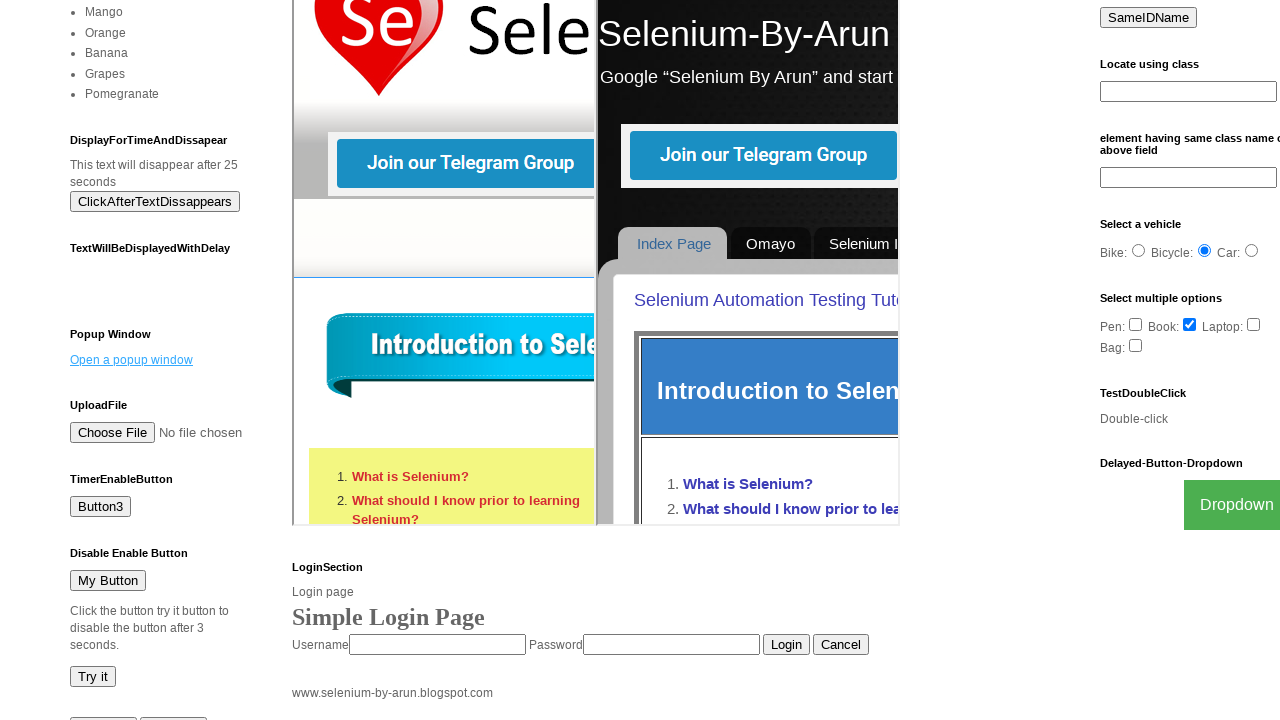

Waited 1000ms for popup to open
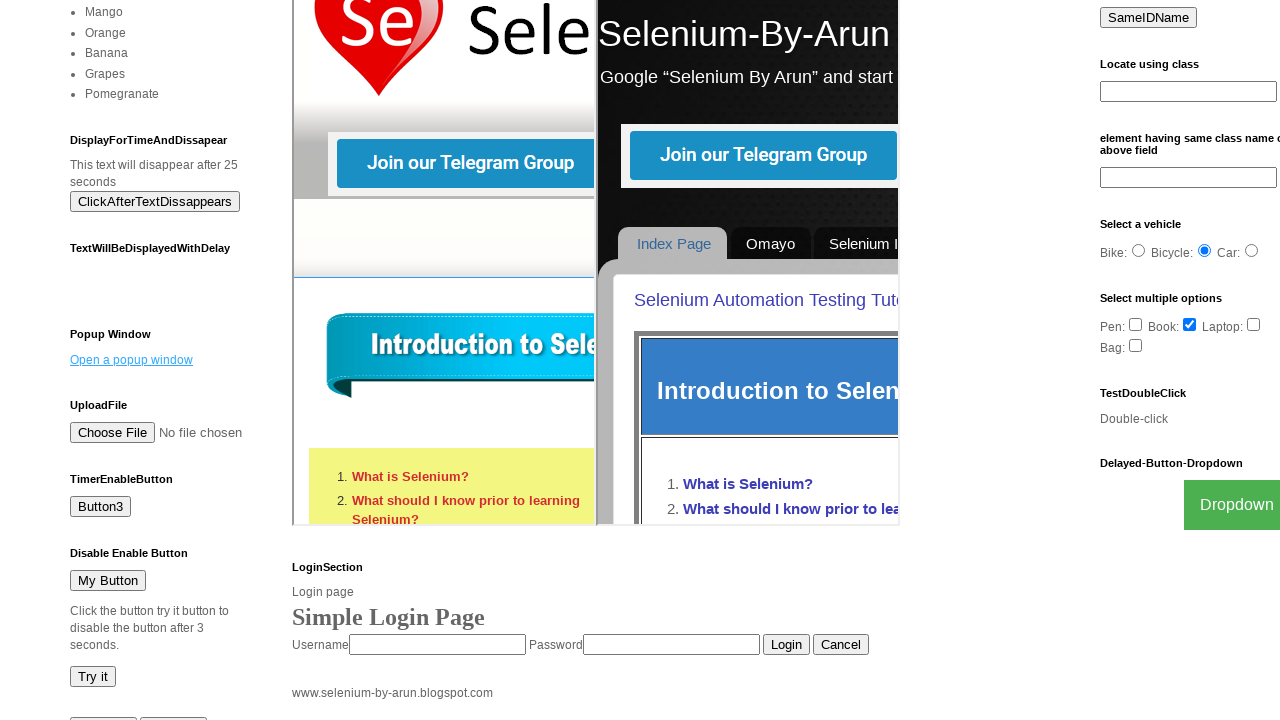

Retrieved all open pages/windows - count: 2
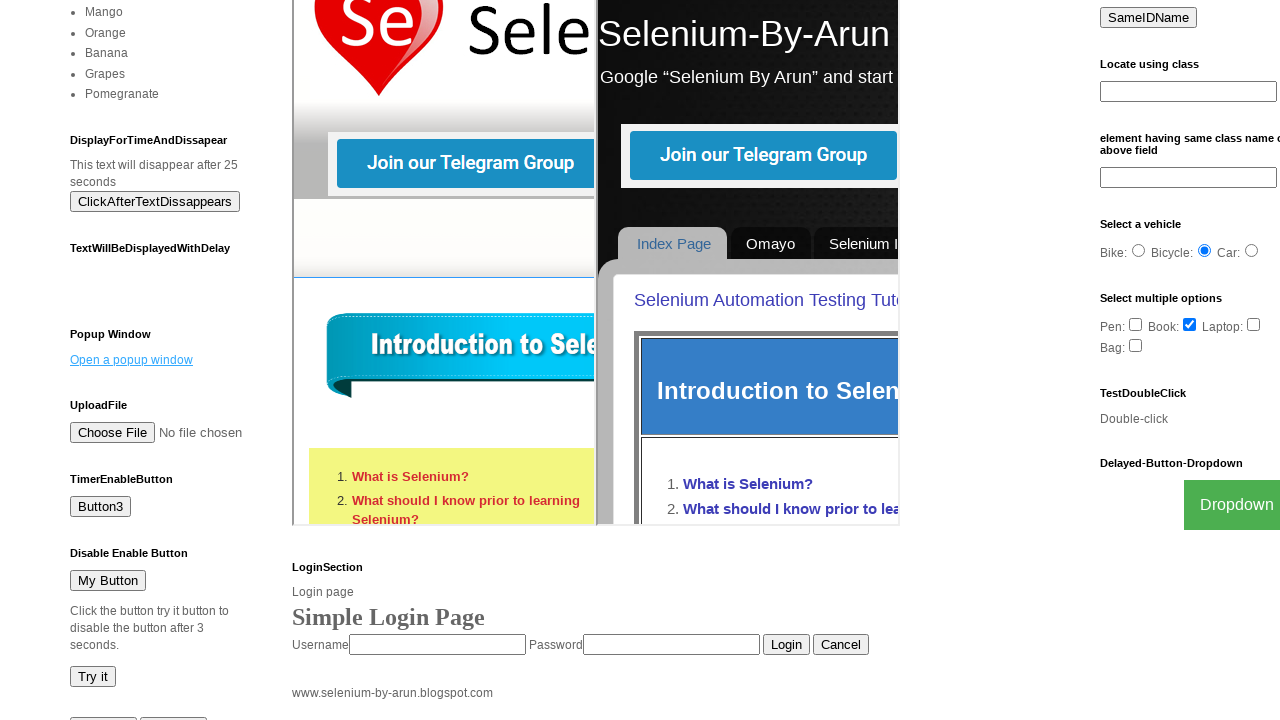

Identified parent window with URL: https://omayo.blogspot.com/
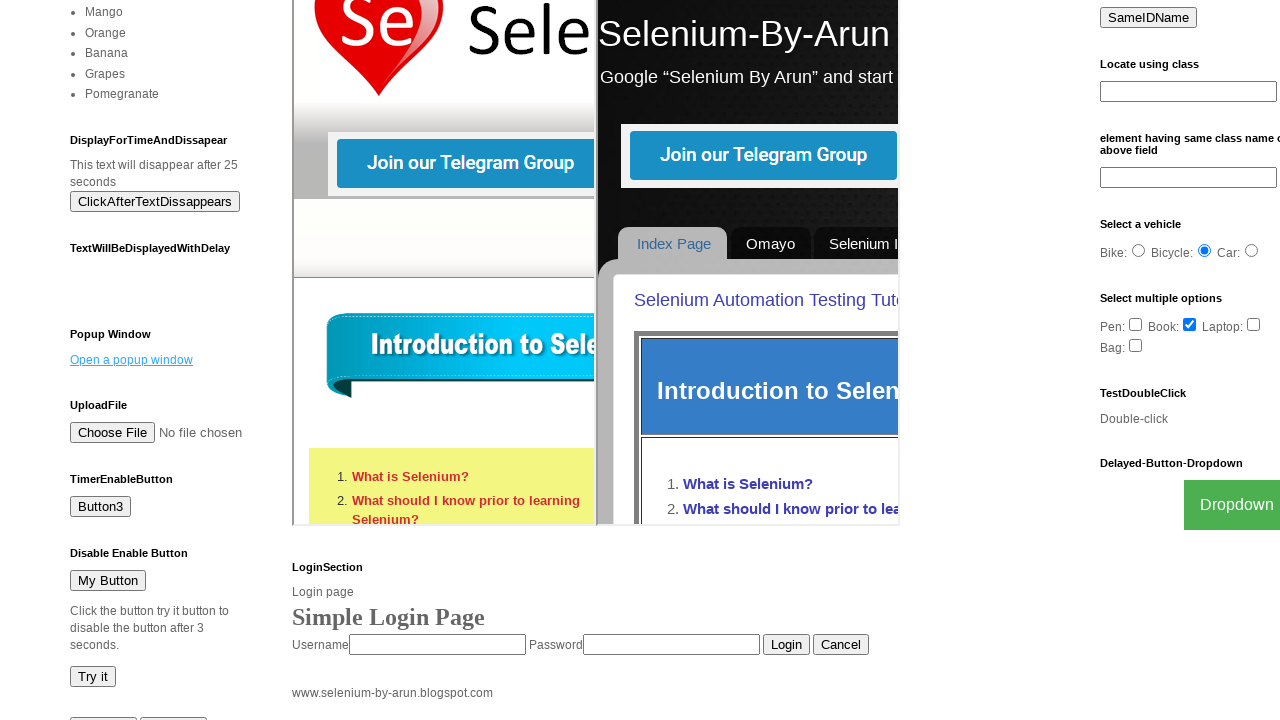

Identified popup window with URL: https://the-internet.herokuapp.com/windows/new
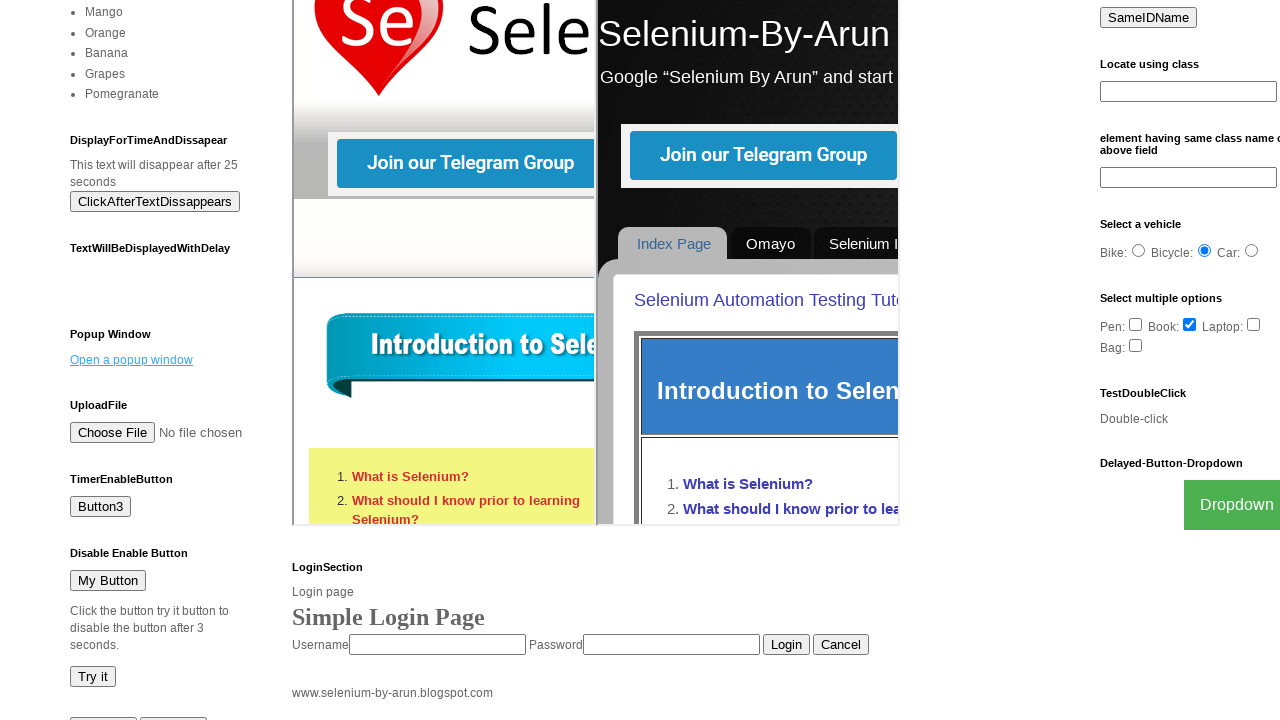

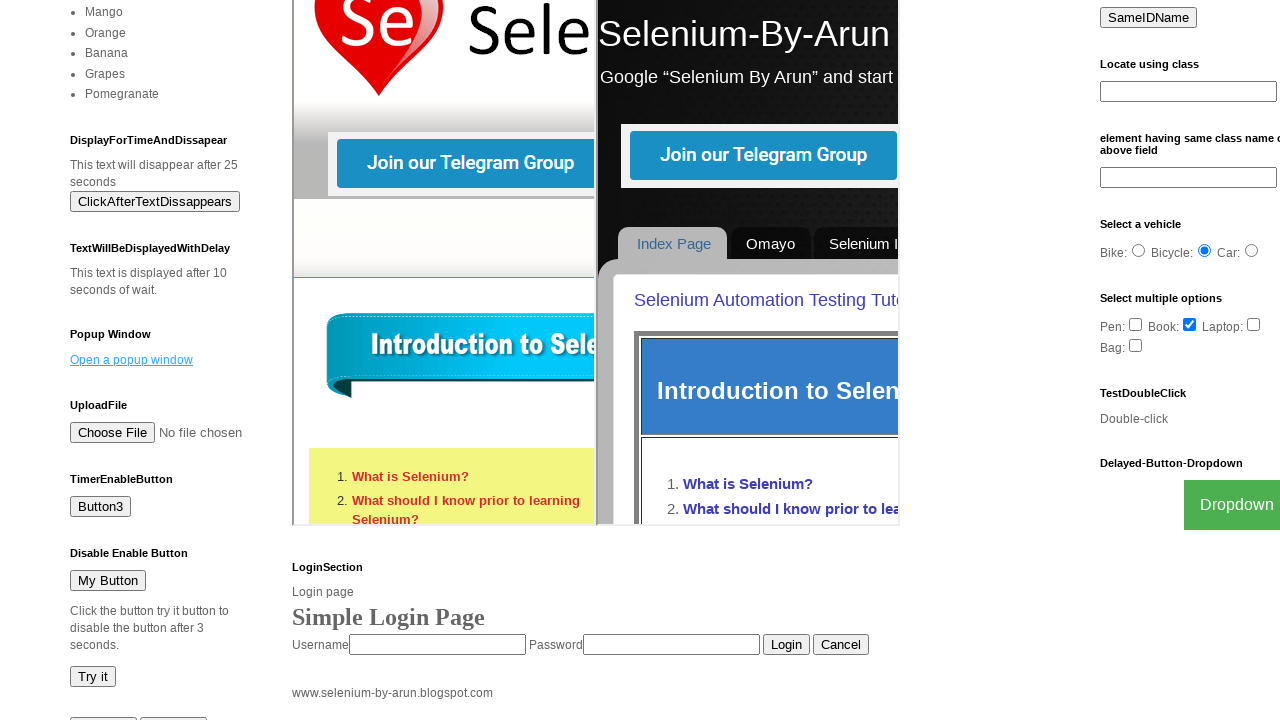